Tests JavaScript confirm dialog functionality on W3Schools by clicking the 'Try it' button inside an iframe, accepting the alert, and verifying the result message

Starting URL: https://www.w3schools.com/js/tryit.asp?filename=tryjs_confirm

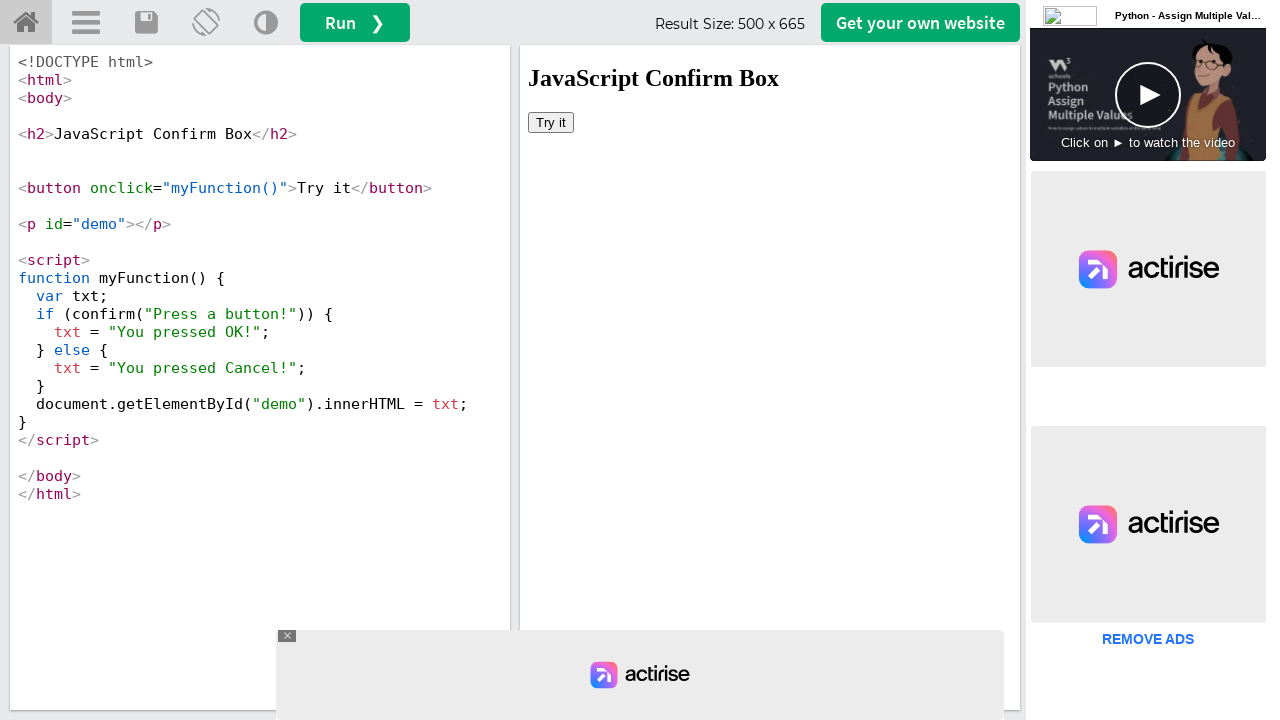

Located iframe element with ID 'iframeResult'
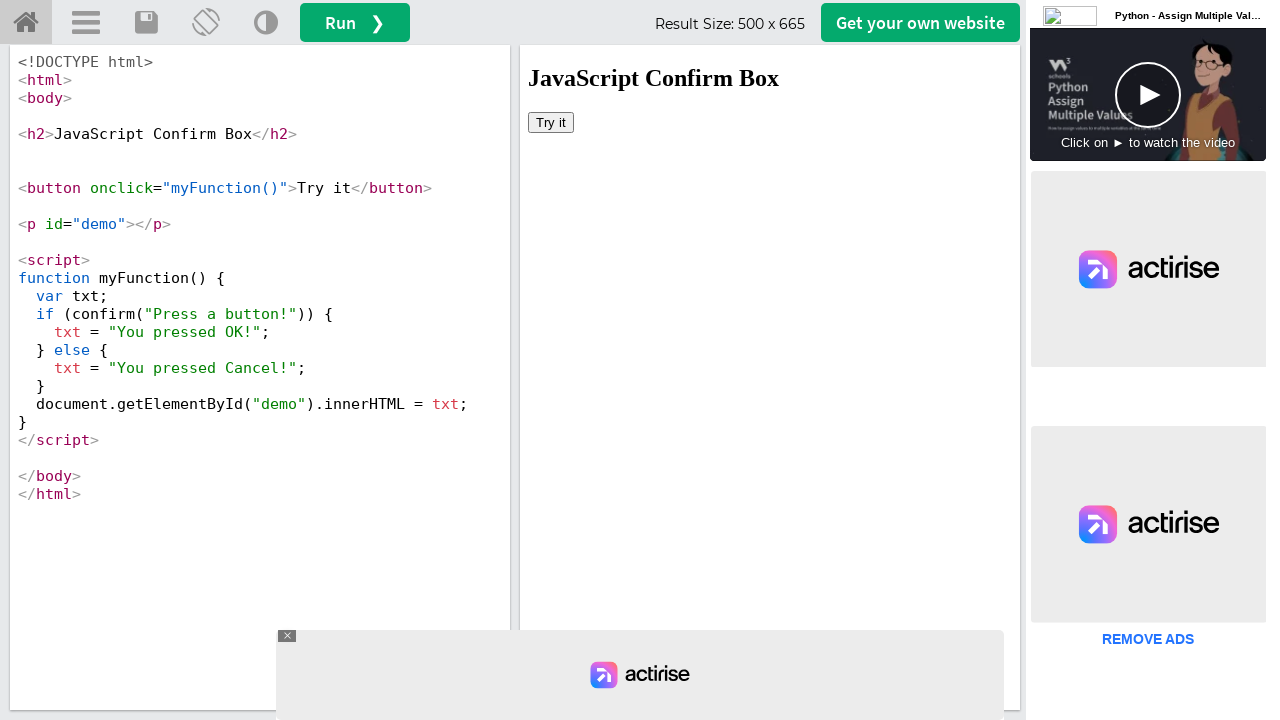

Clicked 'Try it' button inside iframe at (551, 122) on #iframeResult >> internal:control=enter-frame >> button:has-text('Try it')
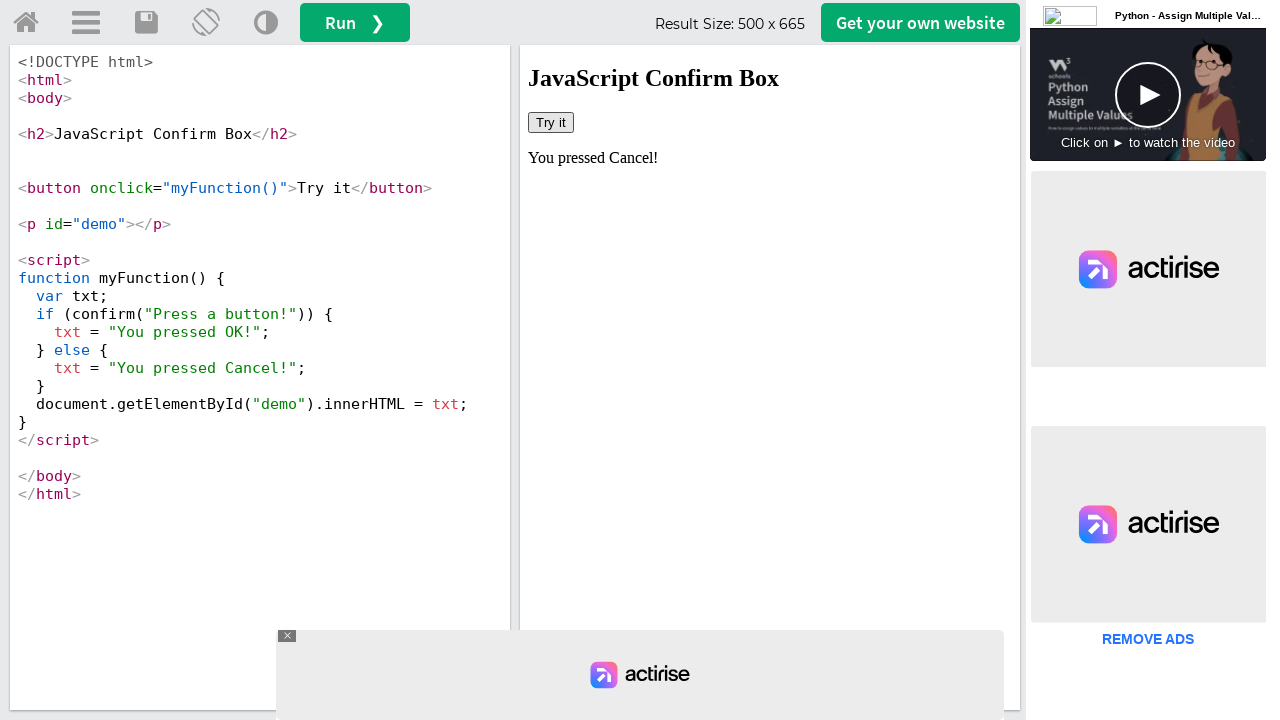

Set up dialog handler to accept confirmation dialog
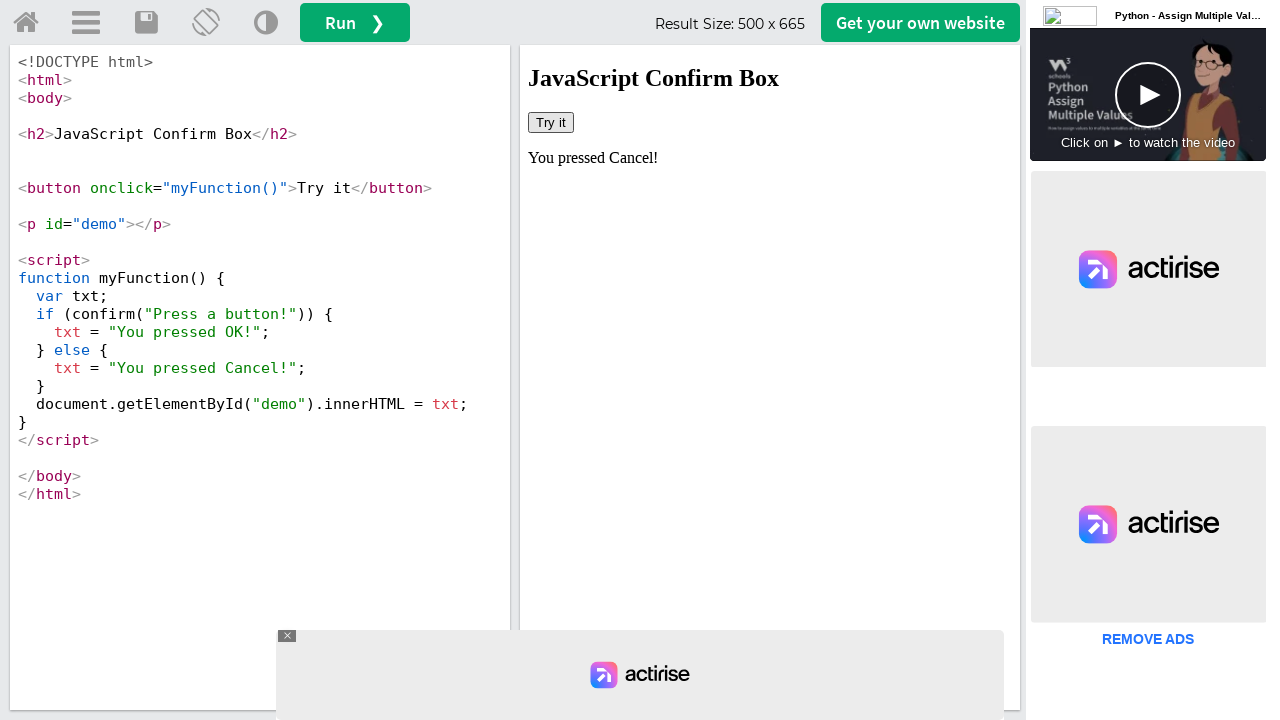

Retrieved result message text from #demo element
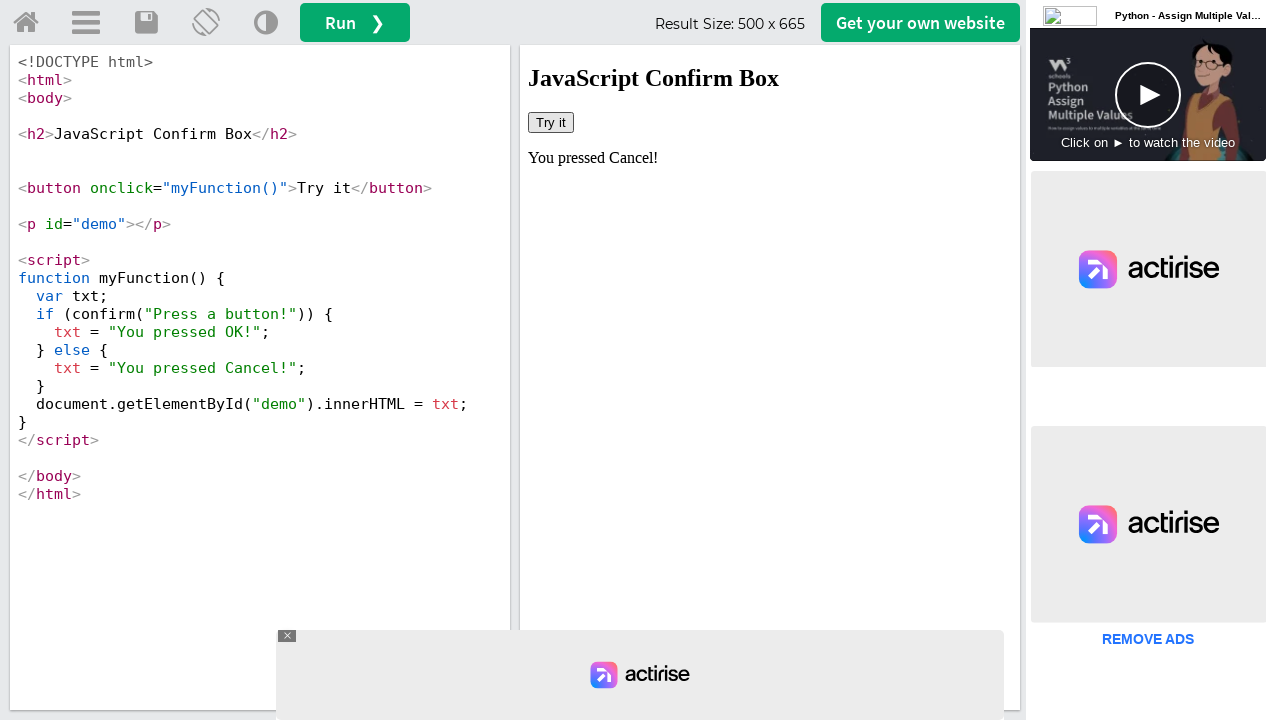

Printed result message to console
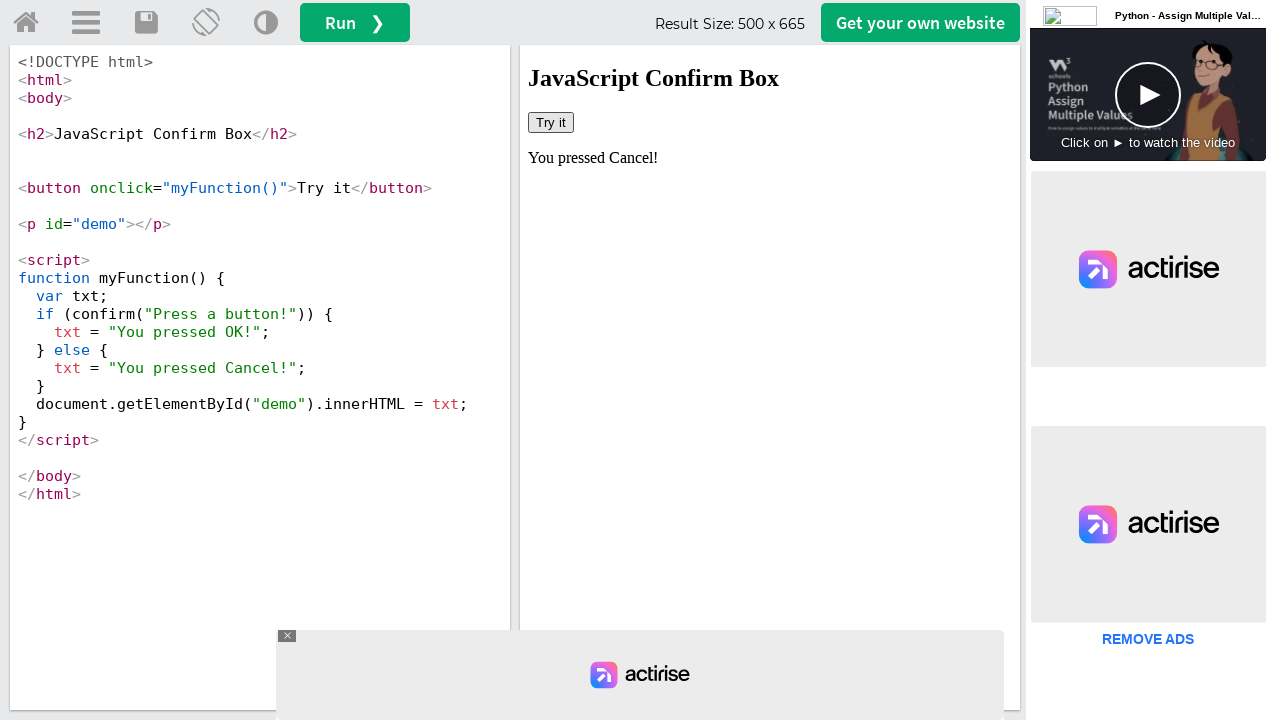

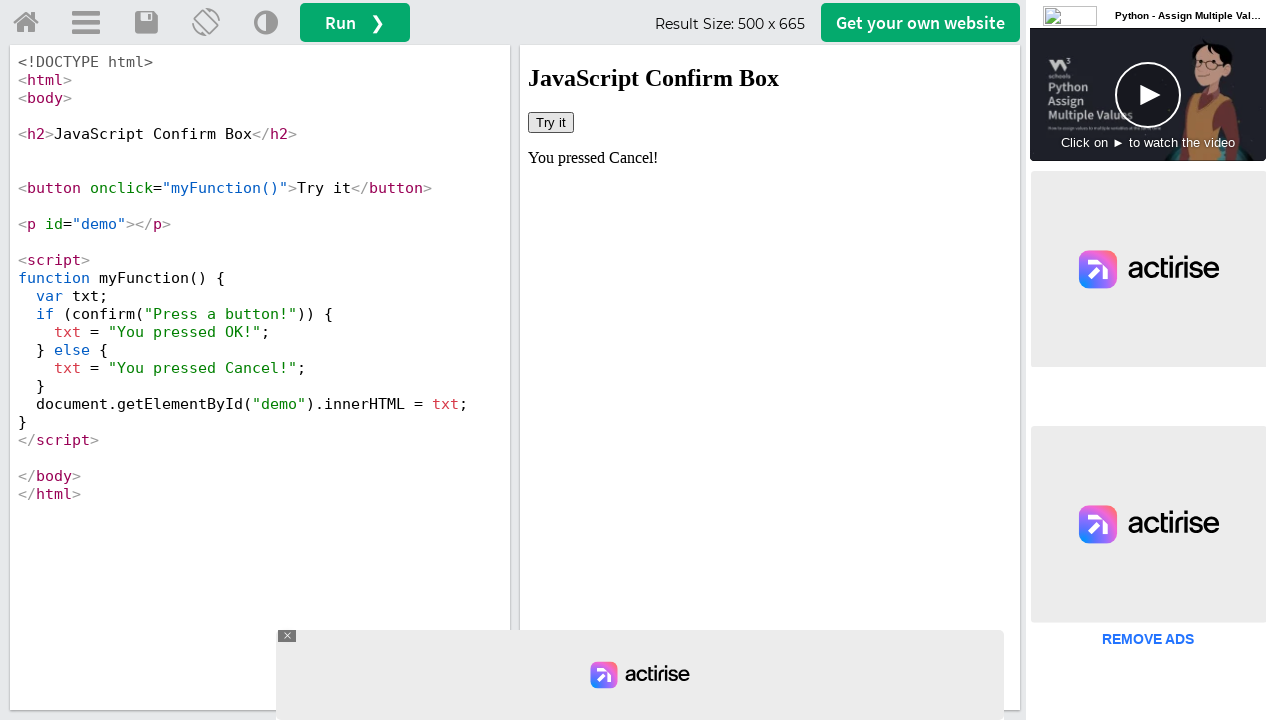